Tests dropdown/select functionality on a signup form by selecting state options using different selection methods (by index, by value, and by visible text)

Starting URL: https://freelance-learn-automation.vercel.app/signup

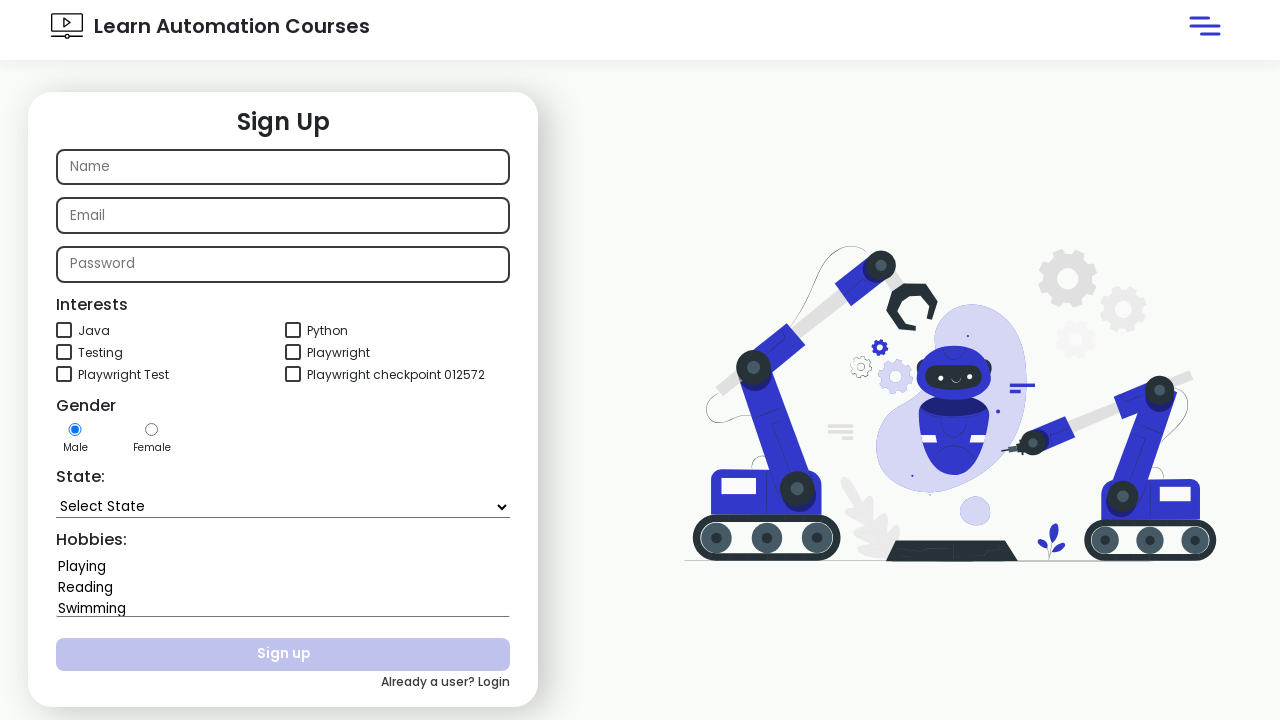

Selected state dropdown option at index 3 on #state
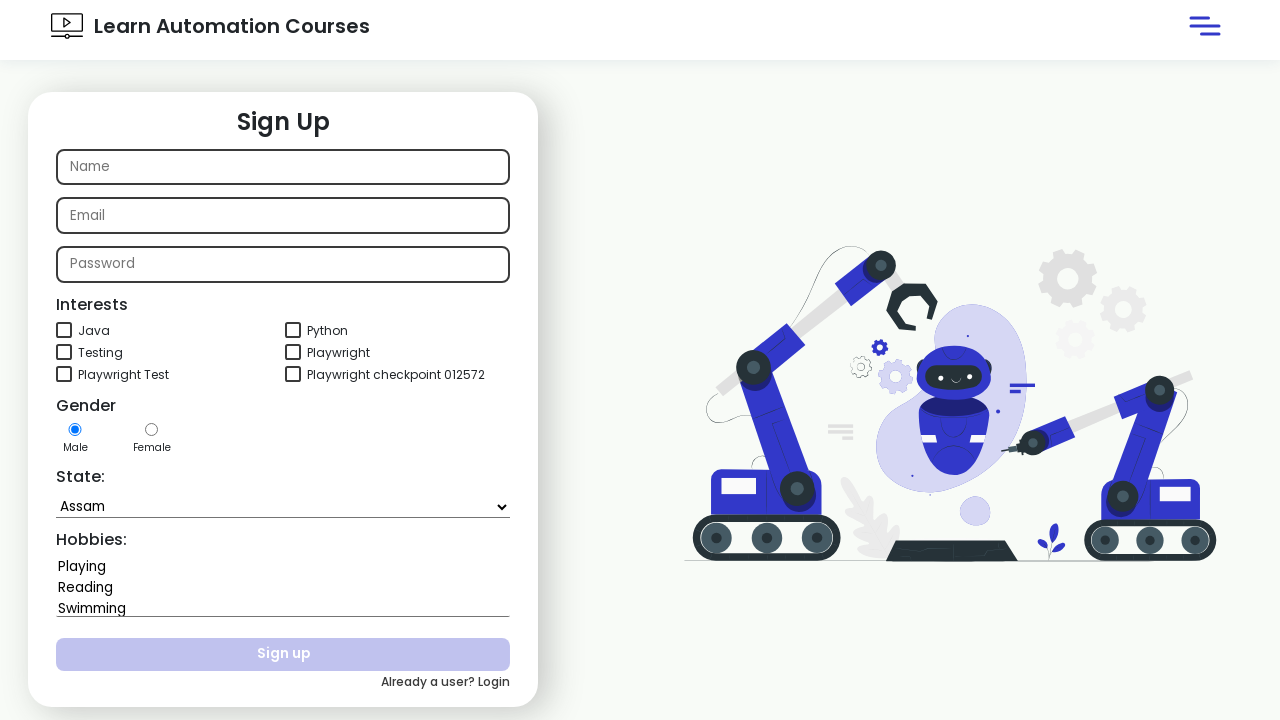

Waited 1 second for UI update after index selection
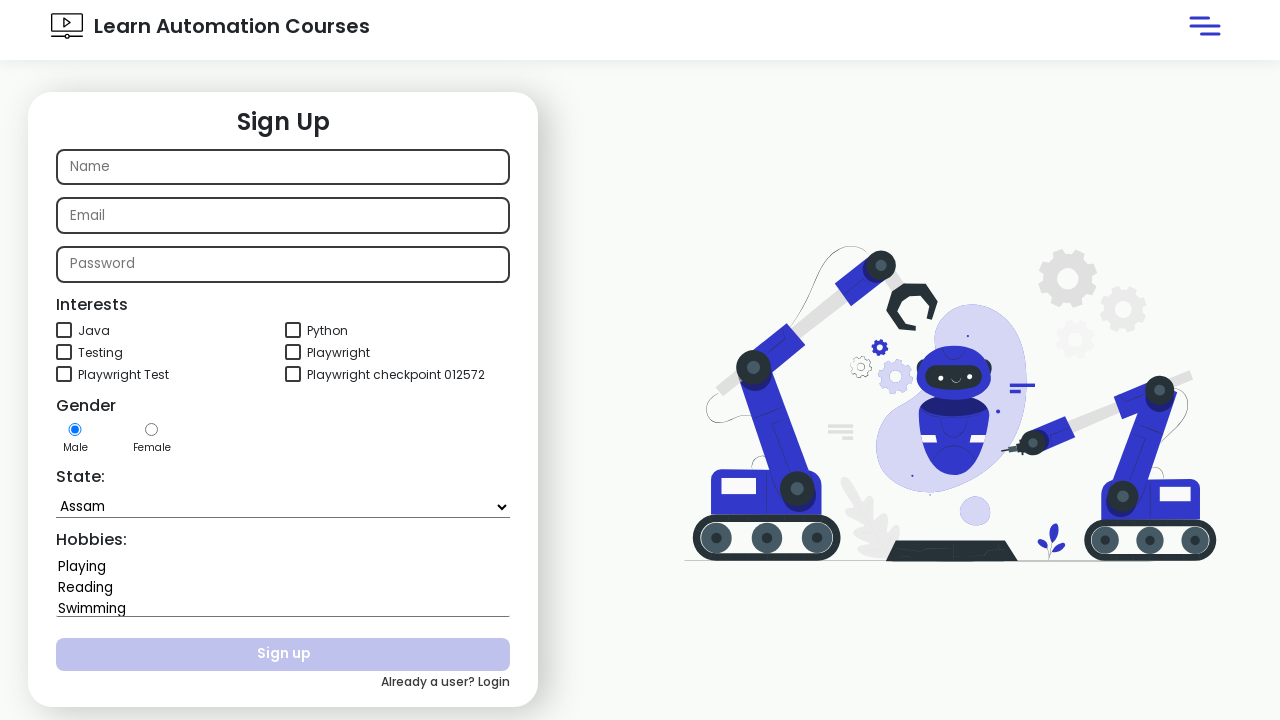

Selected state dropdown option by value 'Andhra Pradesh' on #state
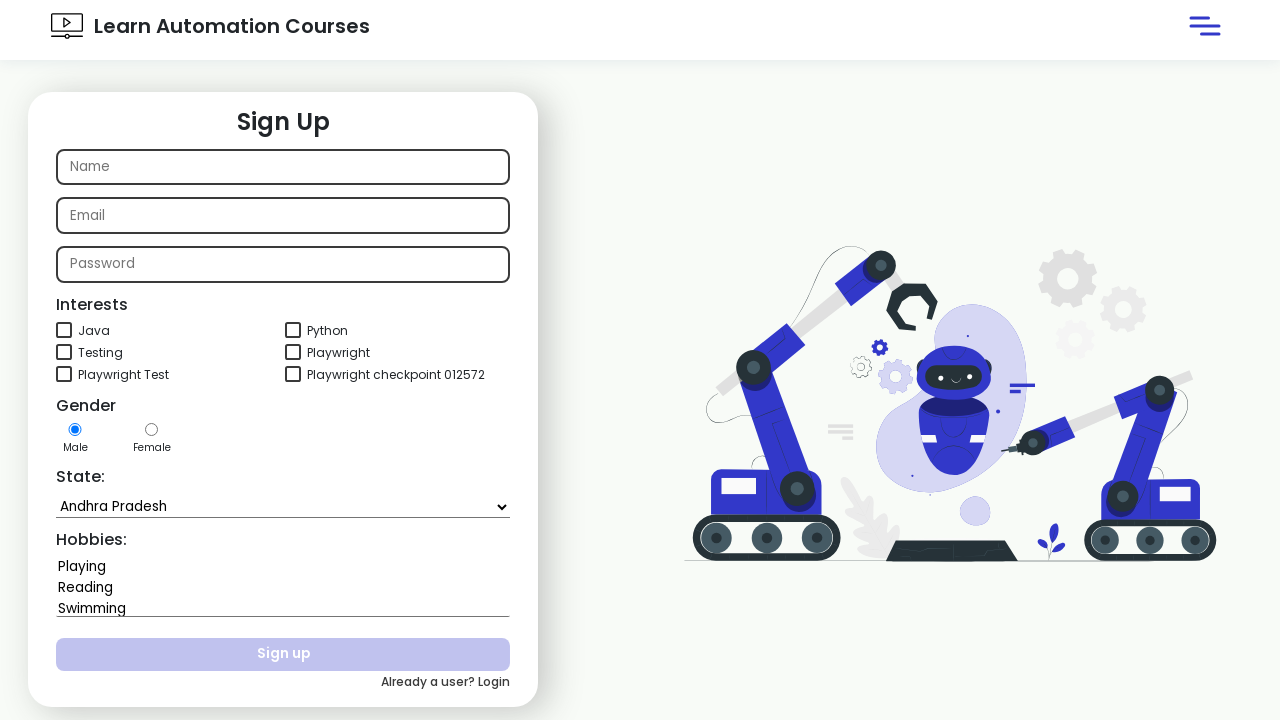

Waited 1 second for UI update after value selection
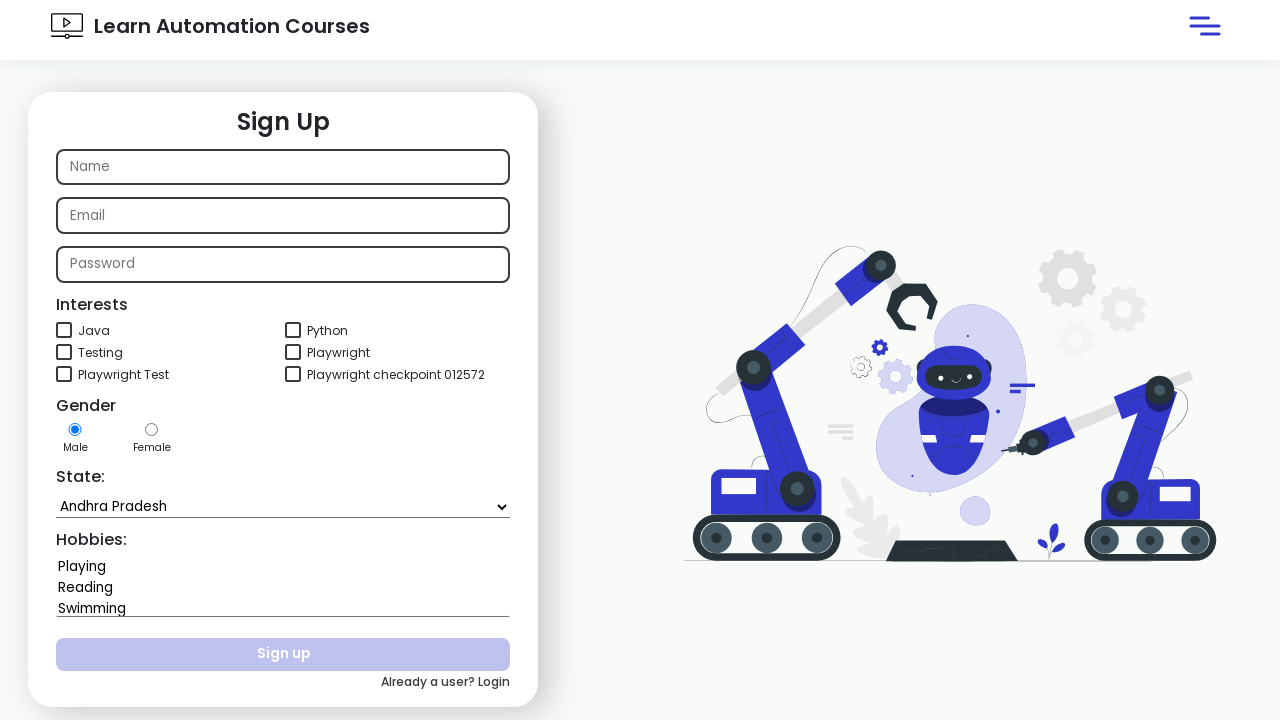

Selected state dropdown option by visible text 'Karnataka' on #state
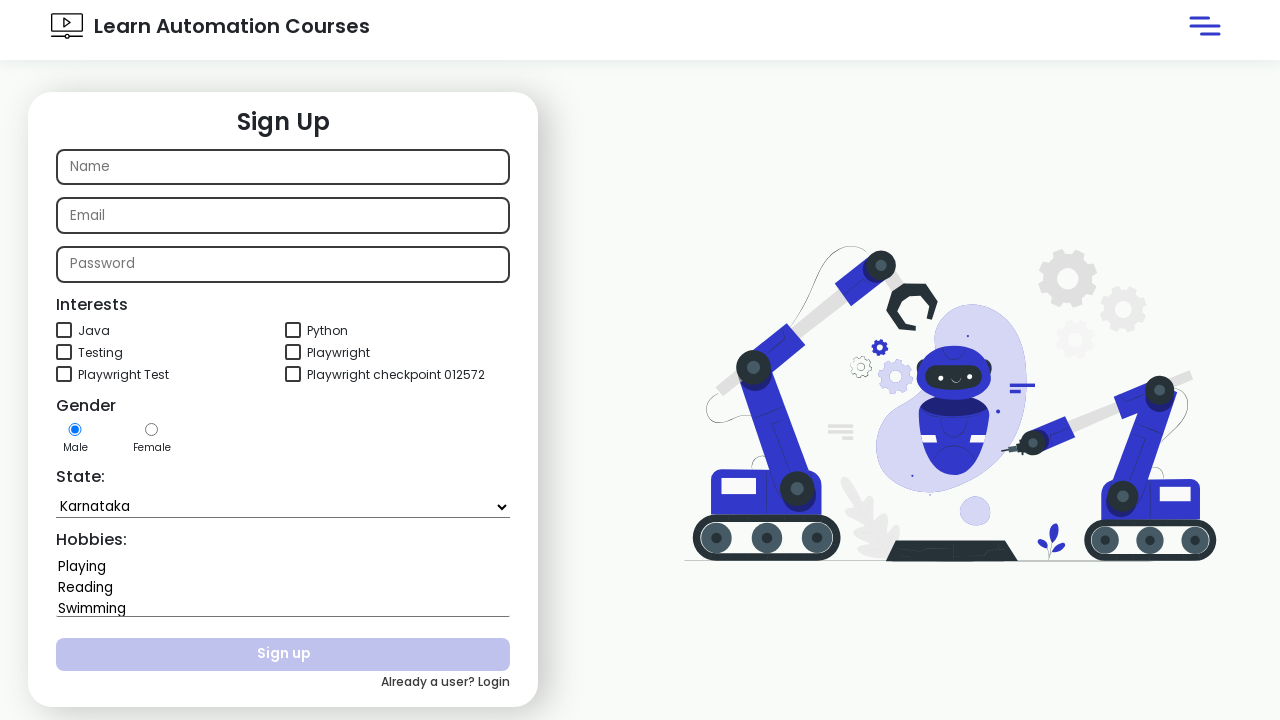

Verified selected state value: Karnataka
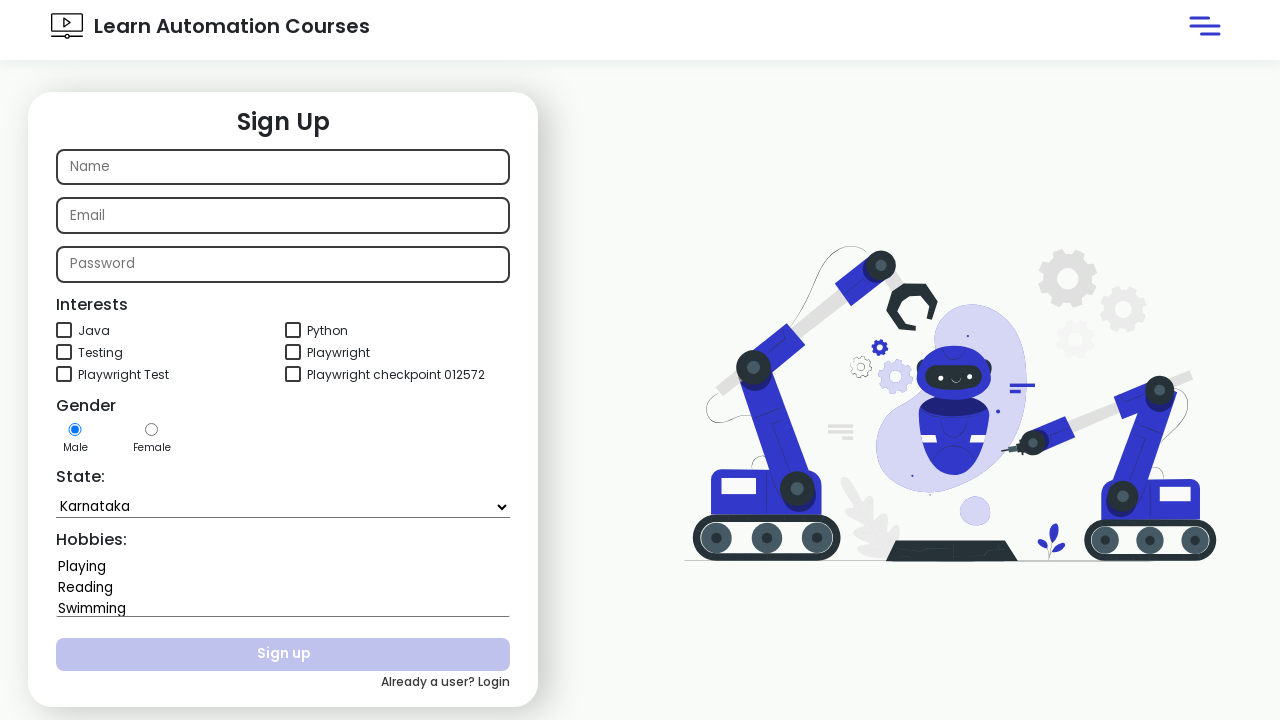

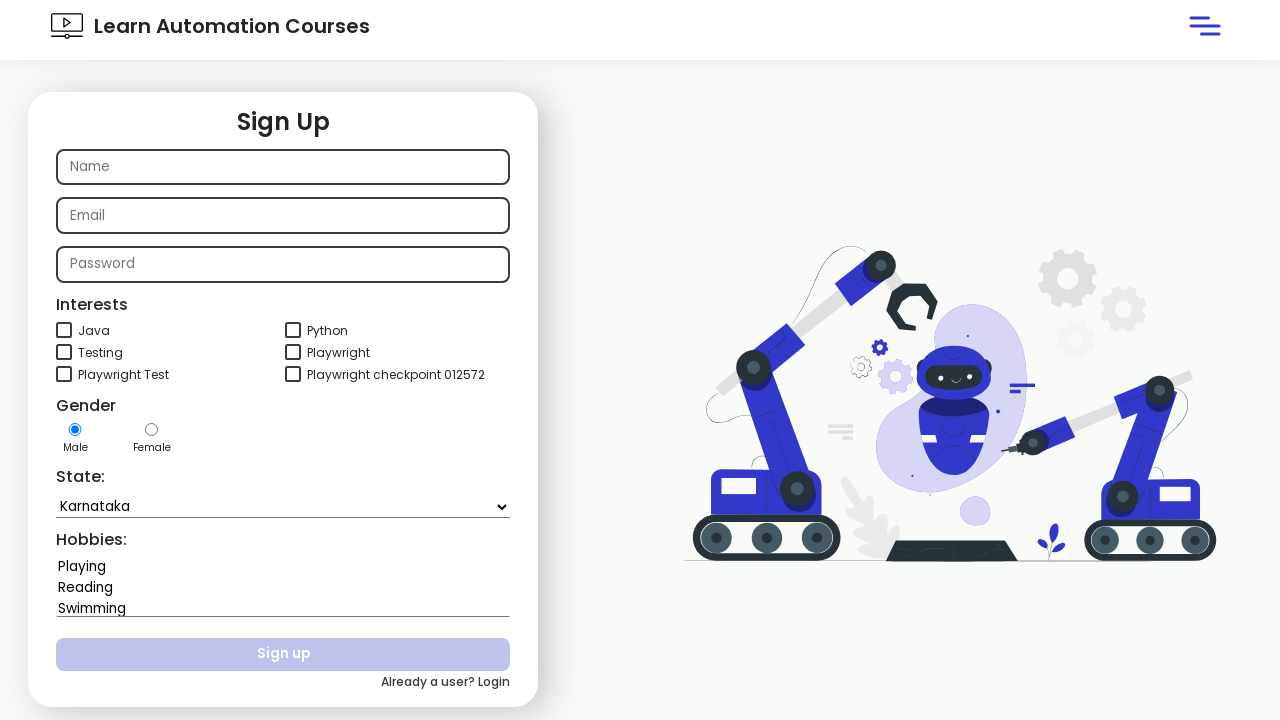